Tests file download functionality by clicking the download button on the demoqa upload-download page

Starting URL: https://demoqa.com/upload-download

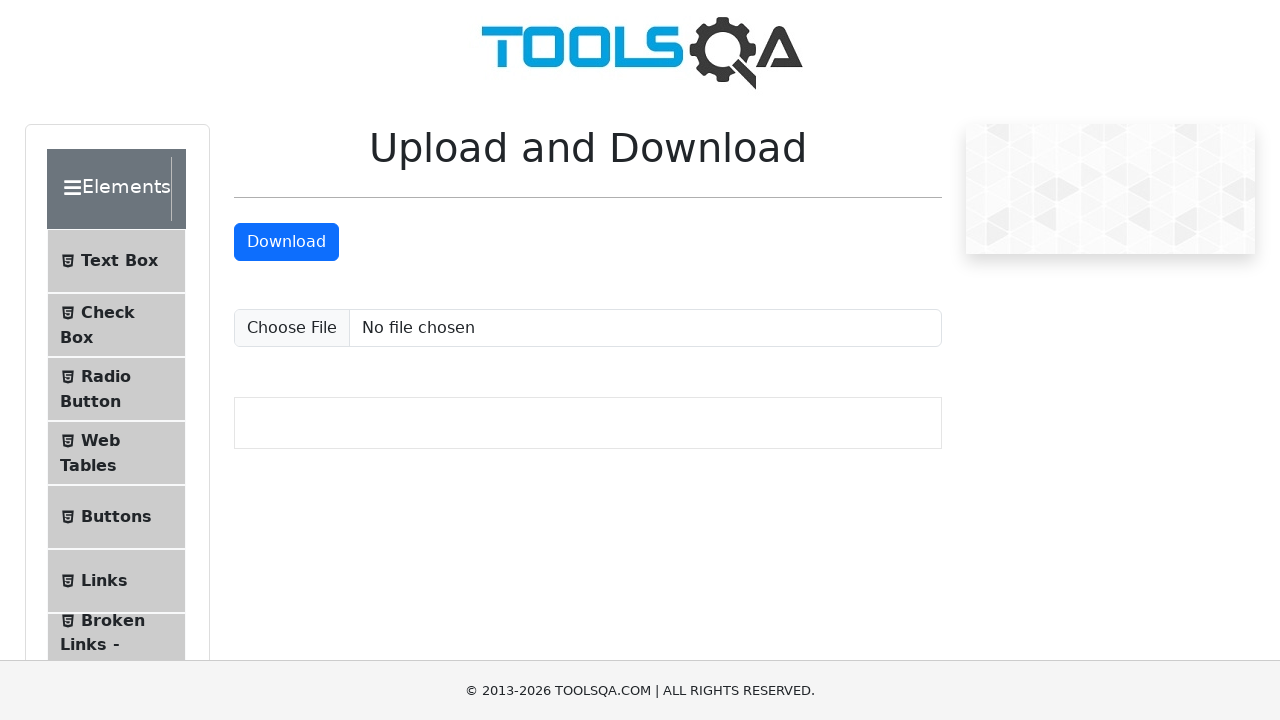

Clicked the download button on demoqa upload-download page at (286, 242) on xpath=//*[@id='downloadButton']
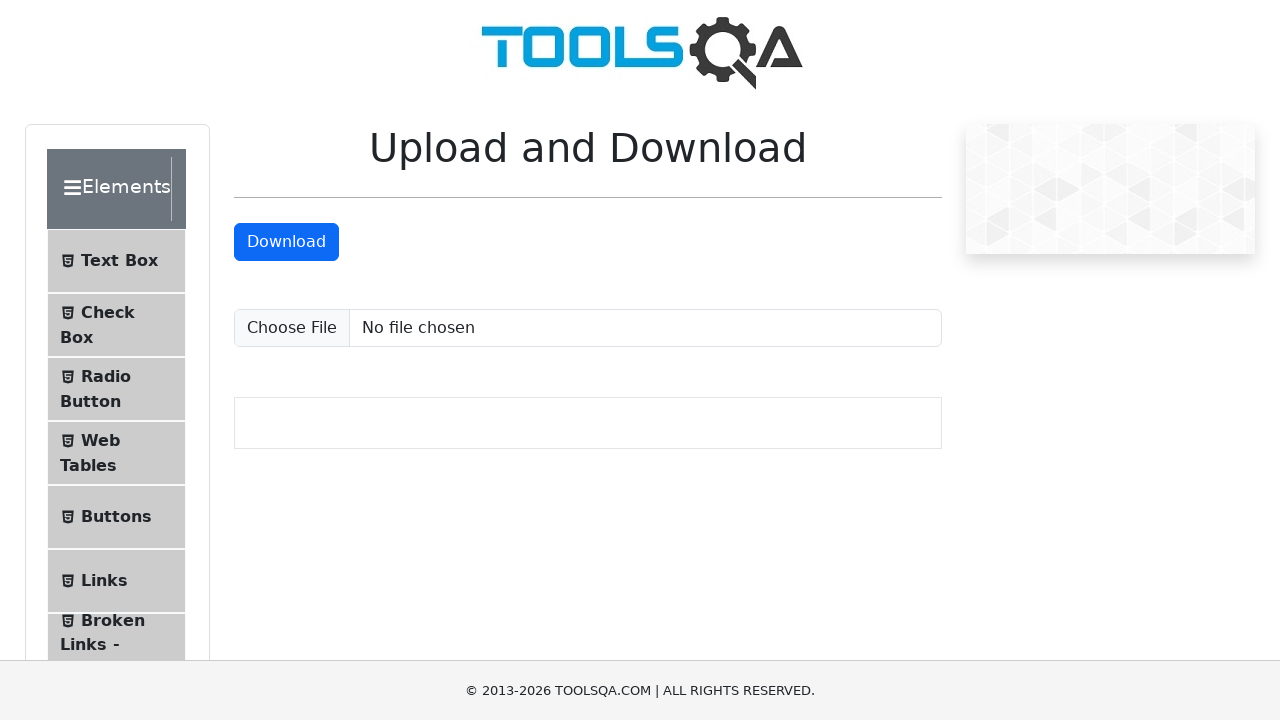

Waited 2 seconds for file download to initiate
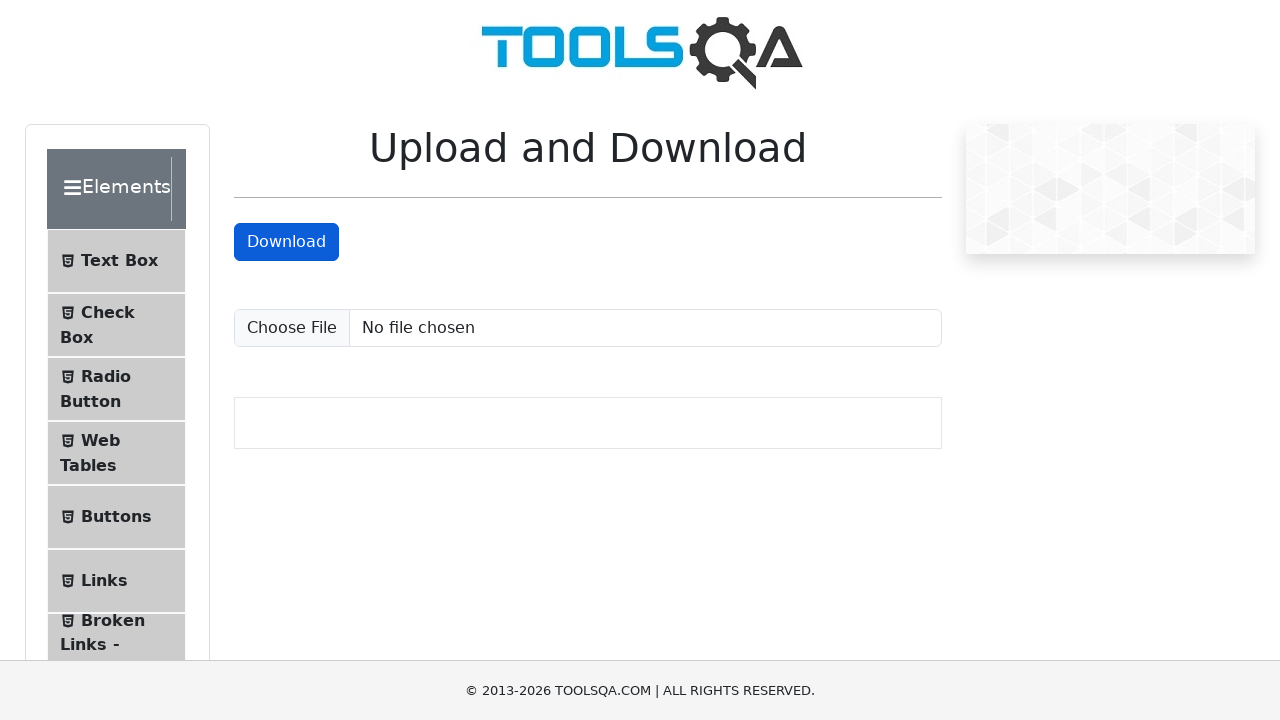

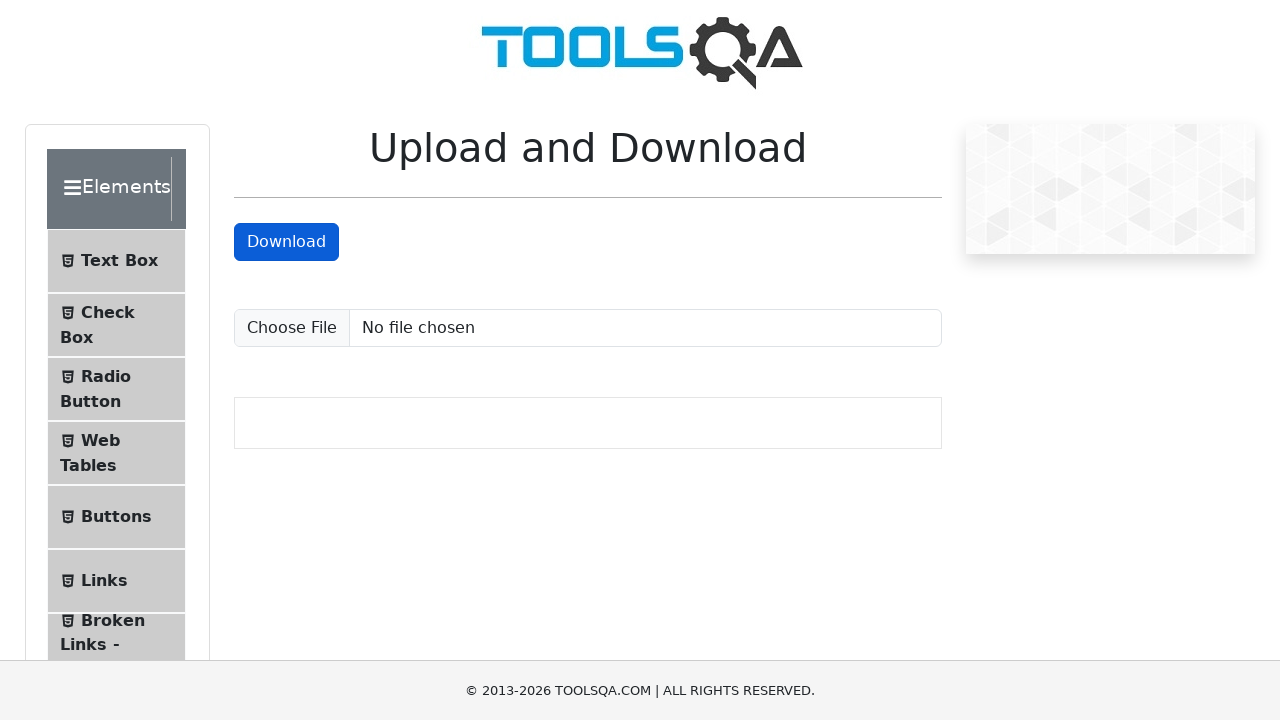